Tests text comparison tool by entering text in the first input area and scrolling down the page

Starting URL: https://text-compare.com/

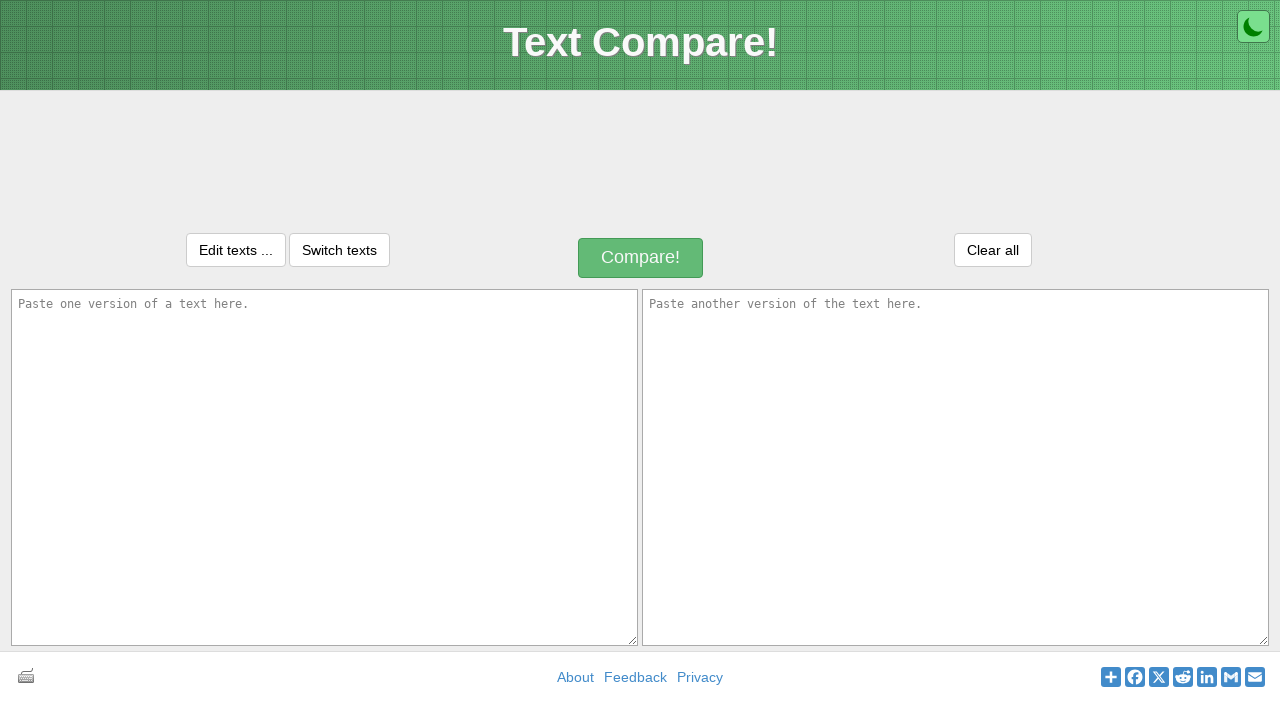

Entered 'Welcome home' text in the first input area using JavaScript
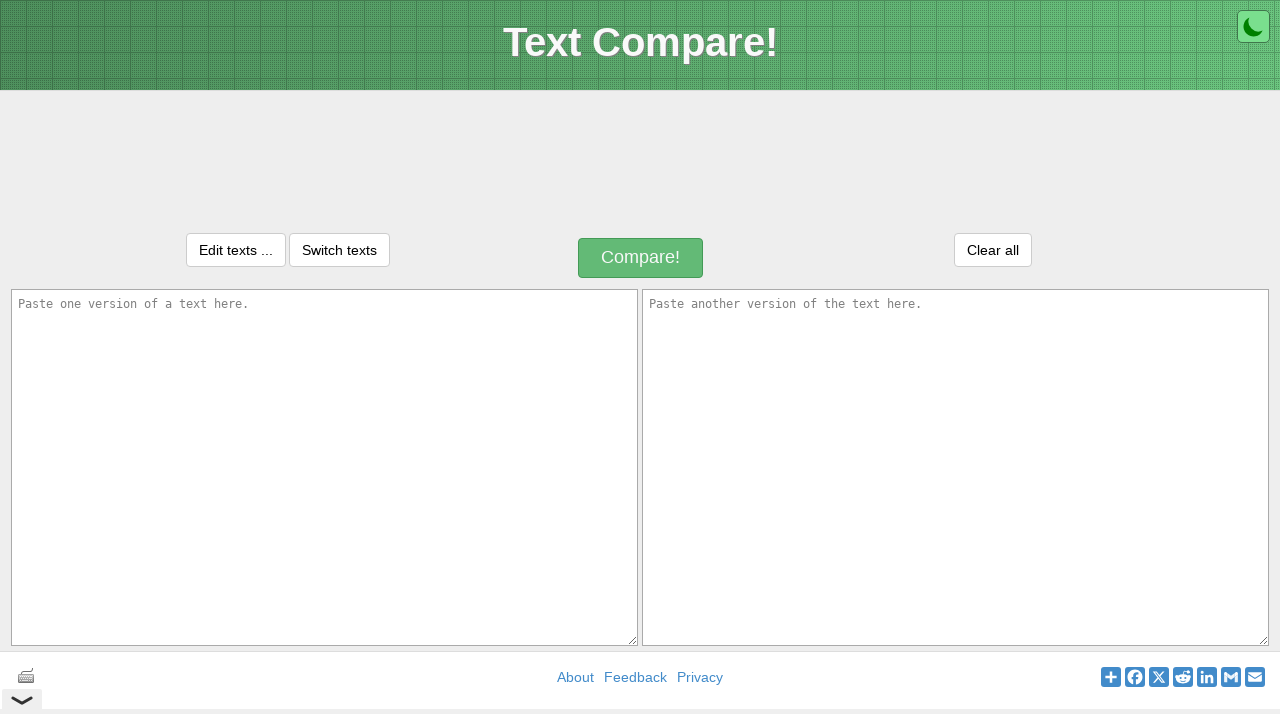

Scrolled down to the bottom of the page
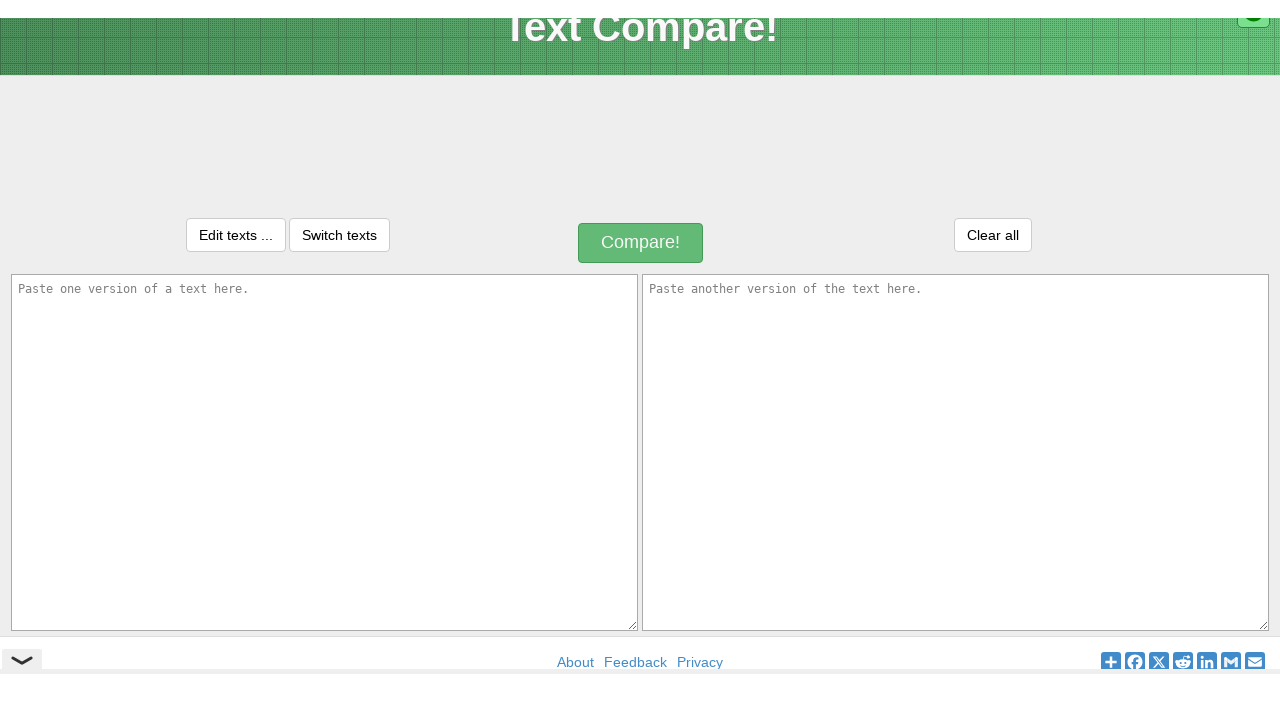

Retrieved scroll position: 337 pixels from top
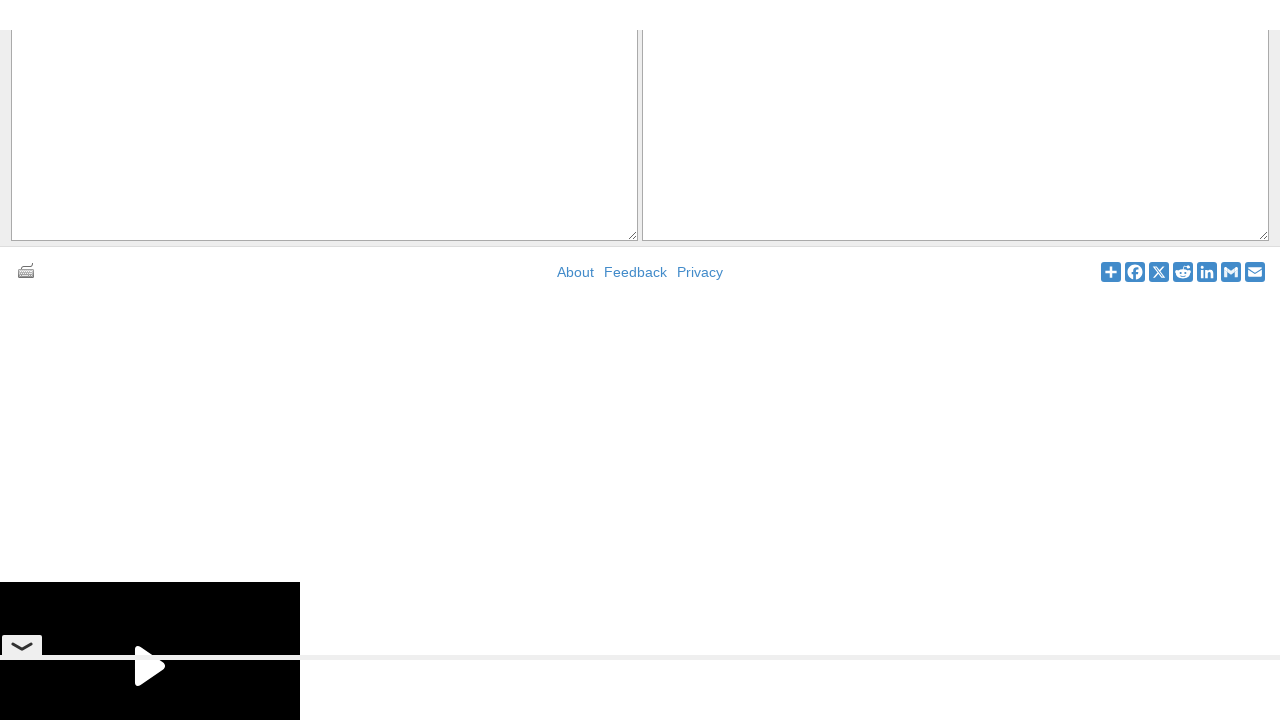

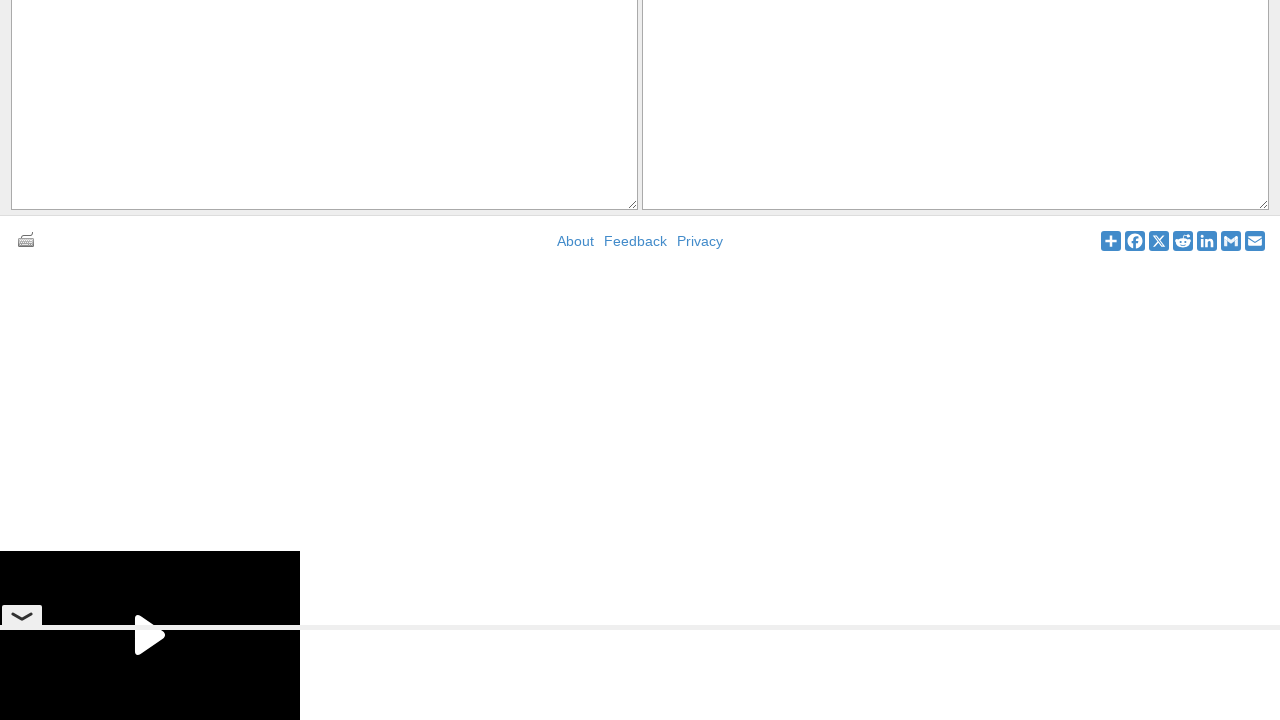